Verifies that payment system logos (Visa, MasterCard, Белкарт) are displayed in the payment partners section

Starting URL: https://mts.by

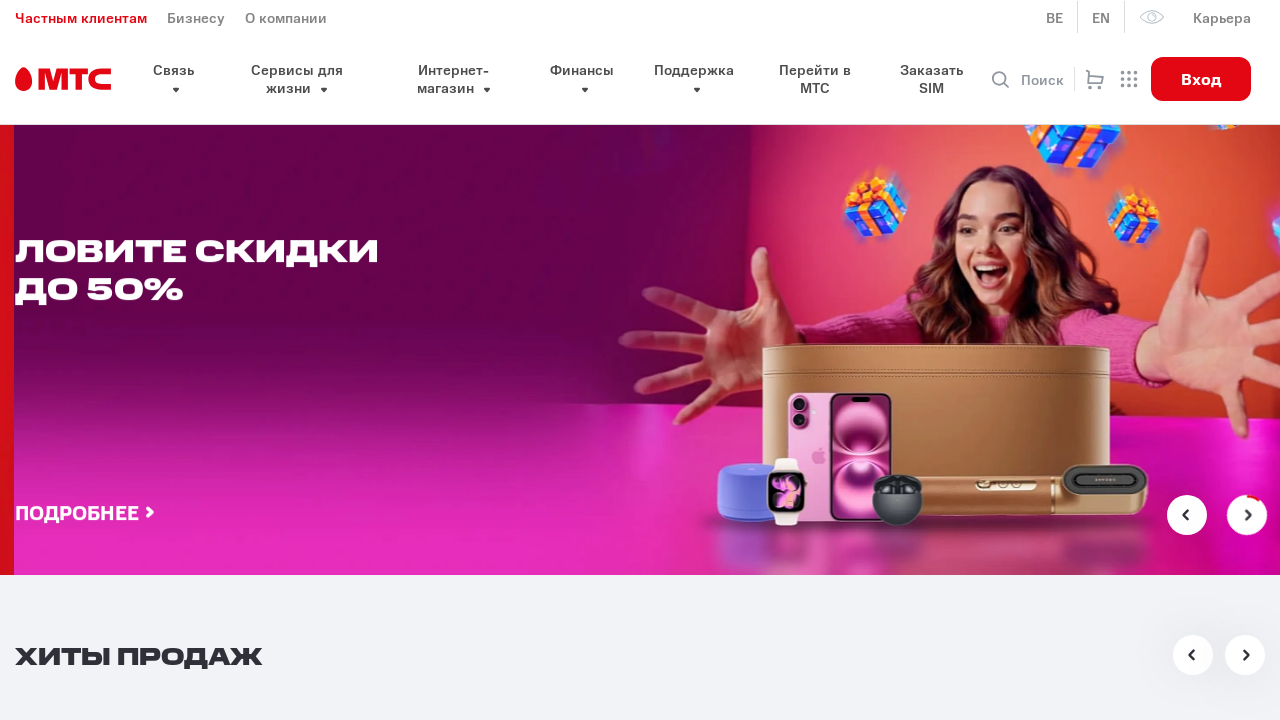

Payment block loaded and ready
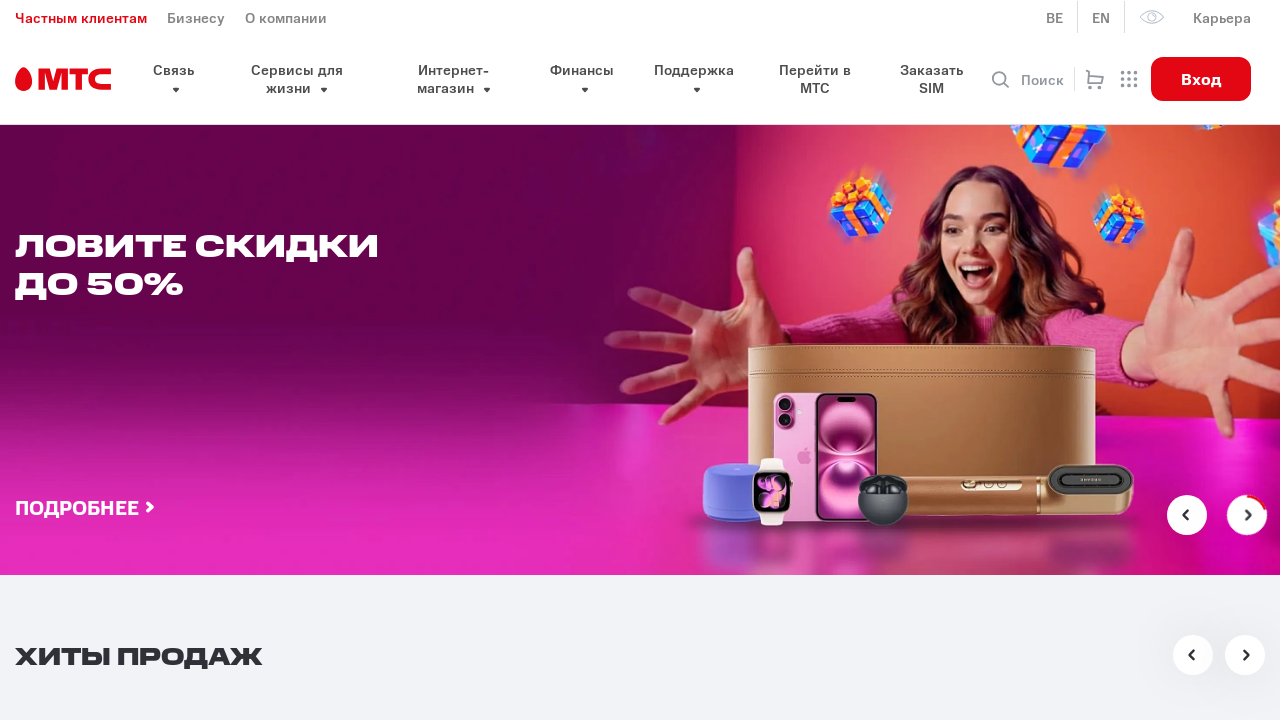

Verified Visa logo is visible in payment partners section
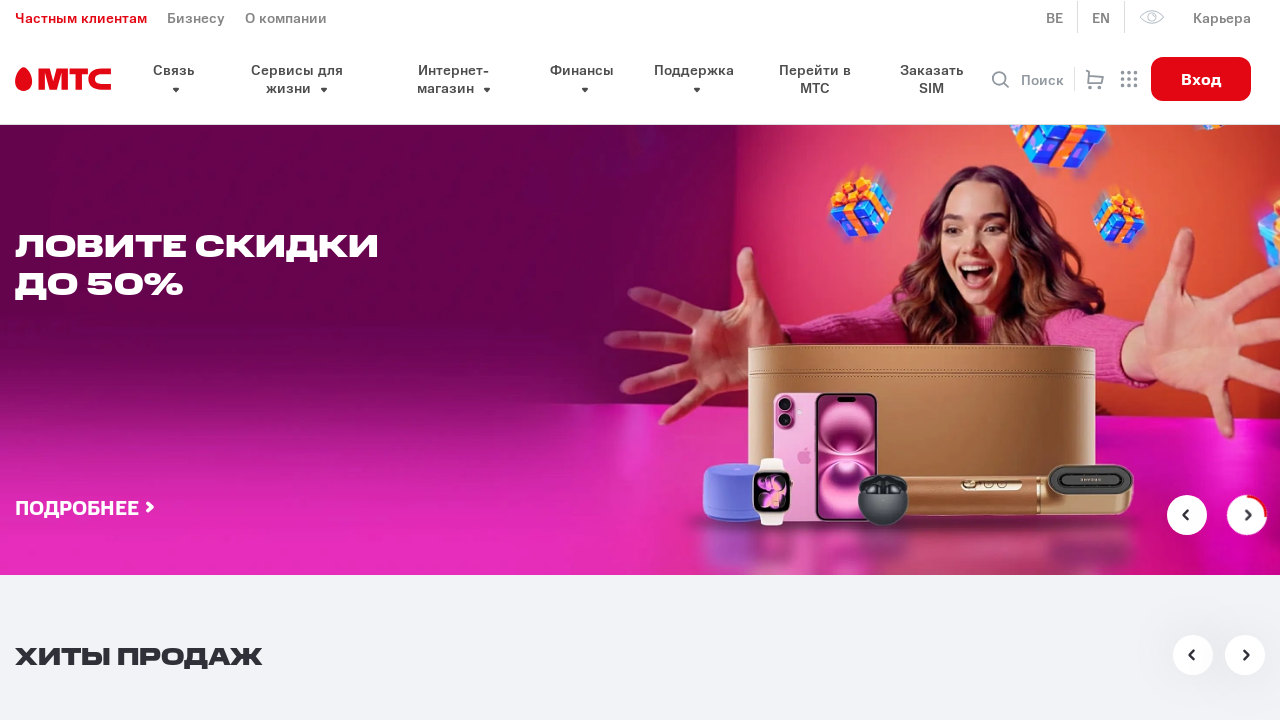

Verified MasterCard logo is visible in payment partners section
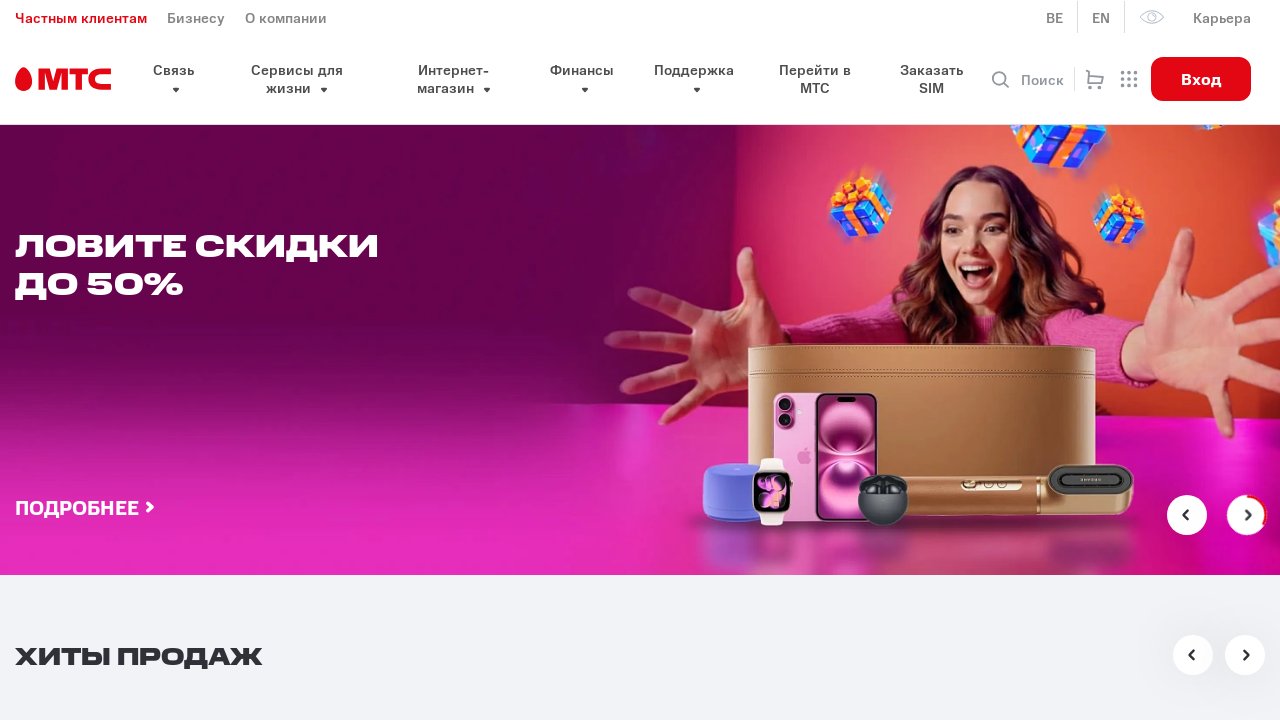

Verified Белкарт logo is visible in payment partners section
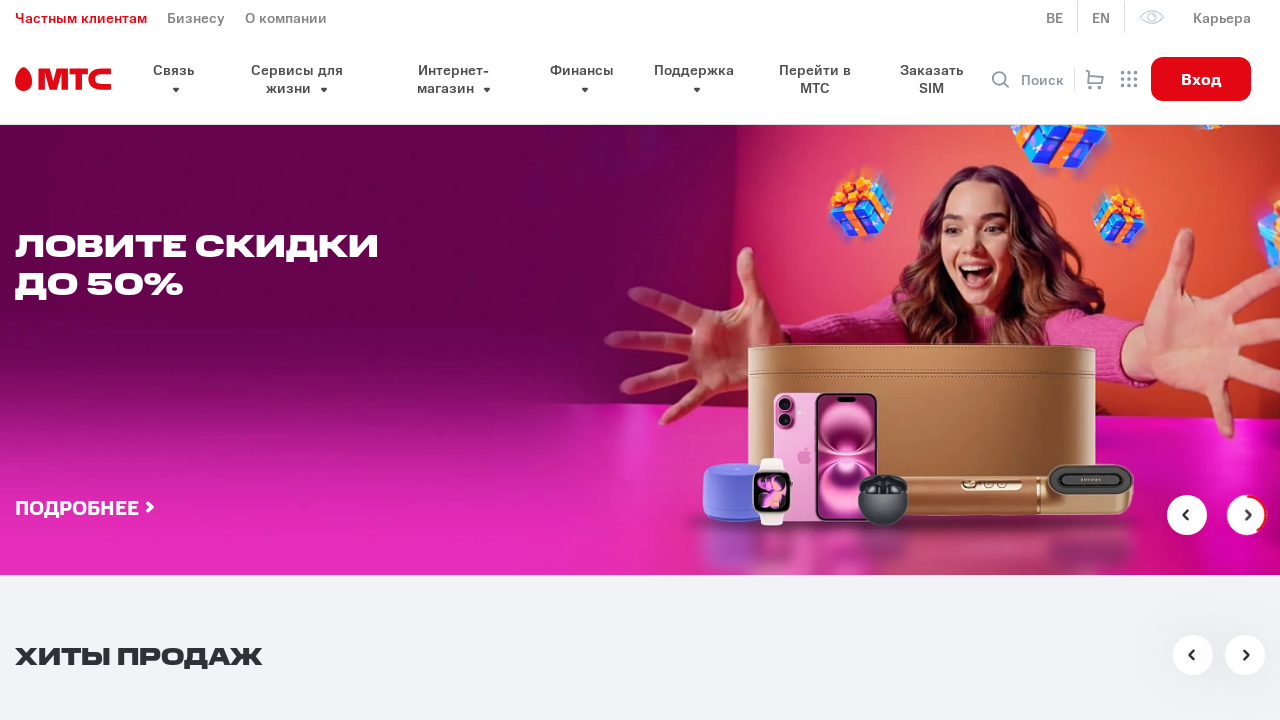

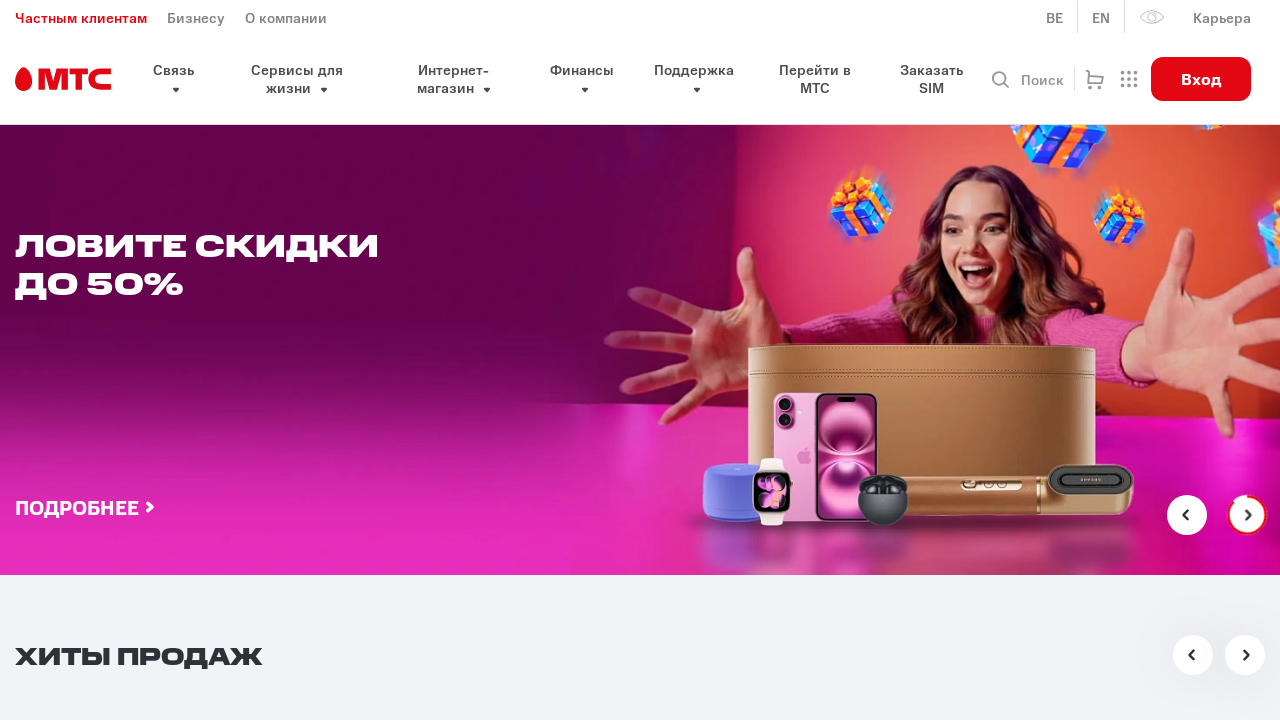